Tests handling of a JavaScript prompt dialog by clicking the button, entering text into the prompt, and accepting it

Starting URL: https://the-internet.herokuapp.com/javascript_alerts

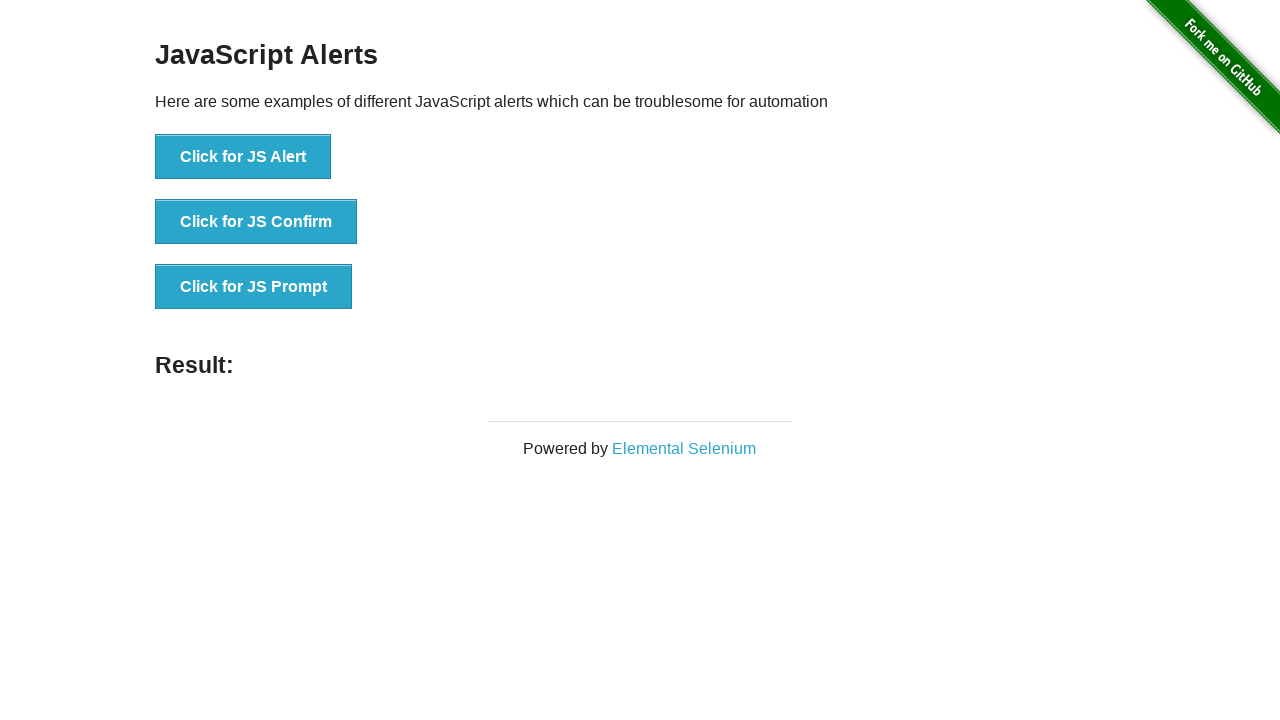

Set up dialog handler to accept prompt with text 'test automation'
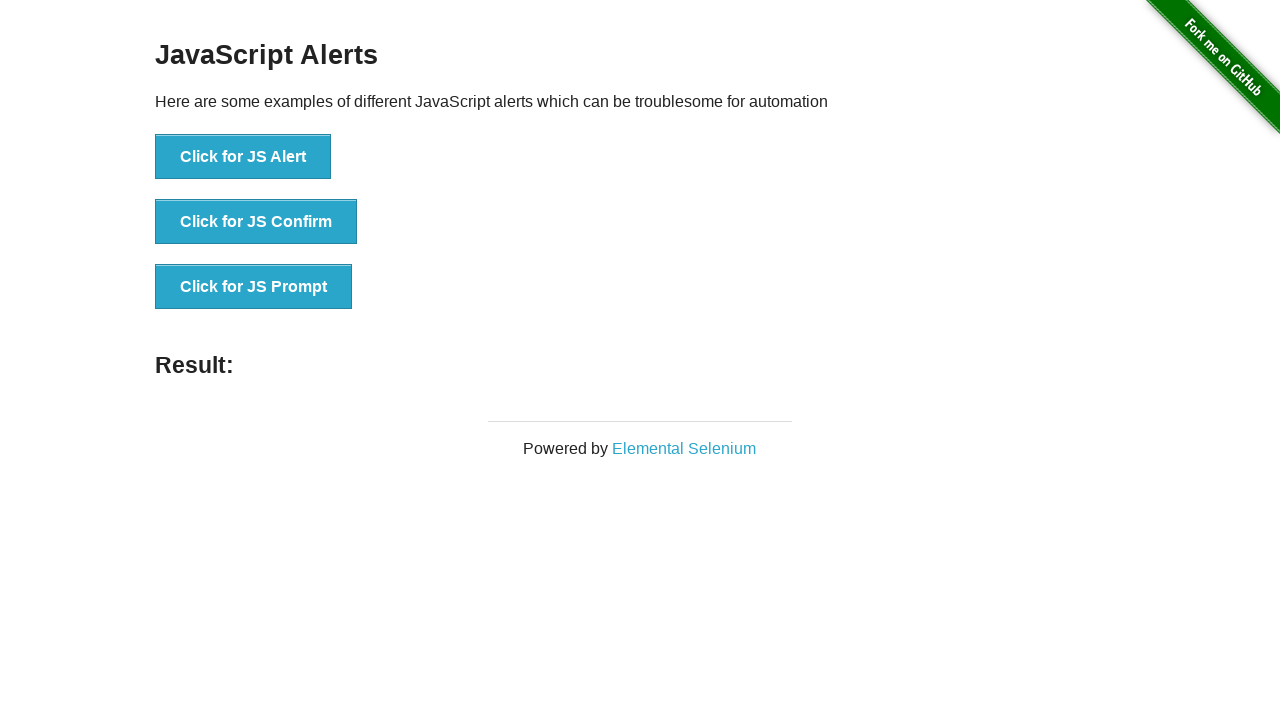

Clicked button to trigger JavaScript prompt dialog at (254, 287) on xpath=//button[text()='Click for JS Prompt']
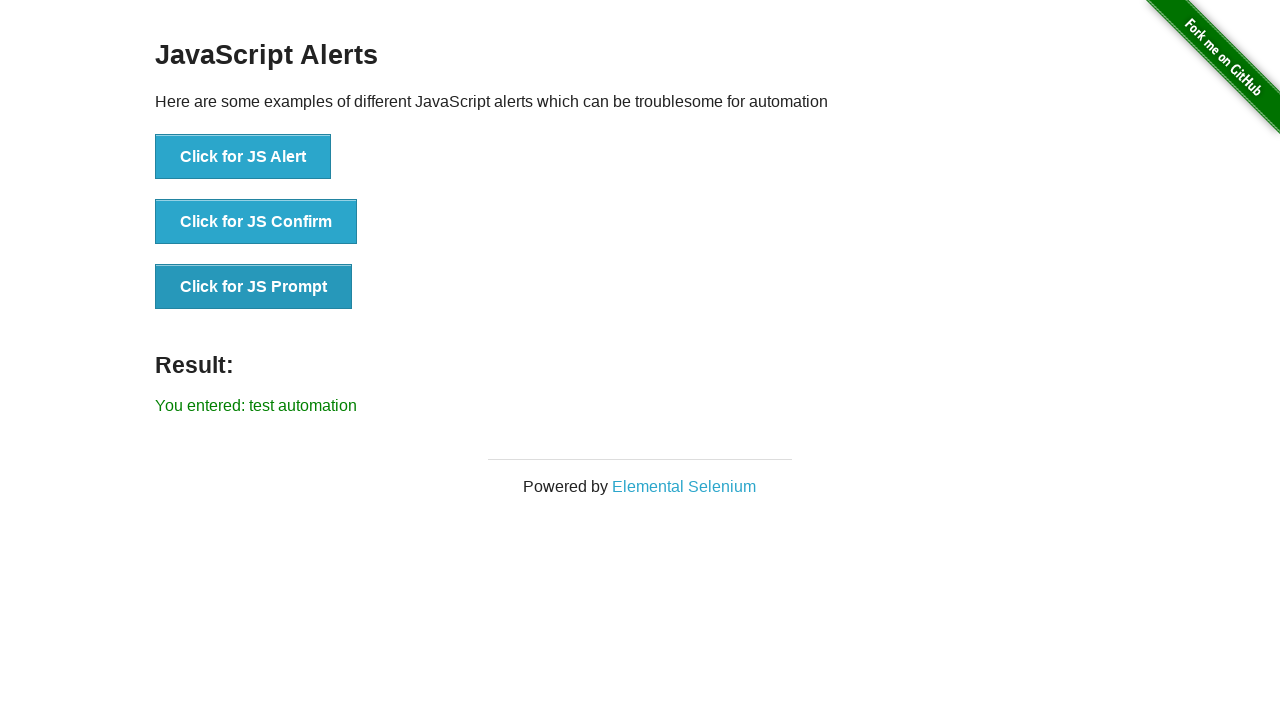

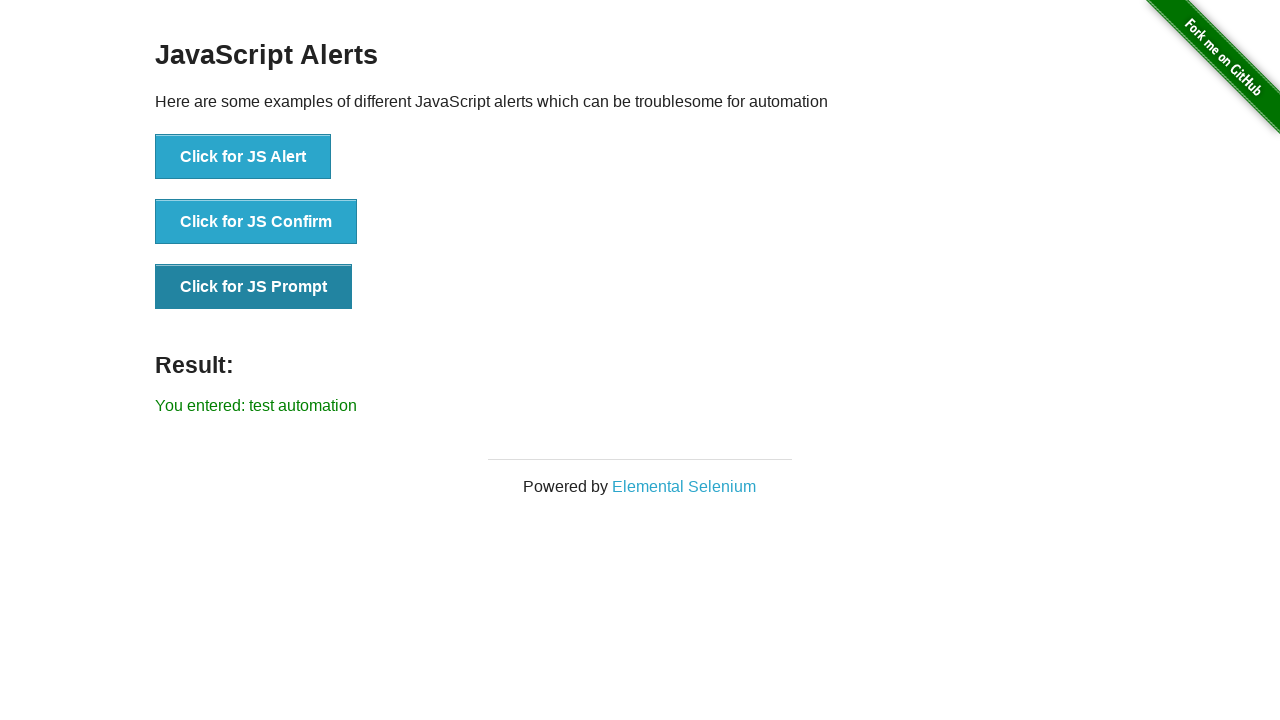